Tests that the browser back button works correctly with filter navigation

Starting URL: https://demo.playwright.dev/todomvc

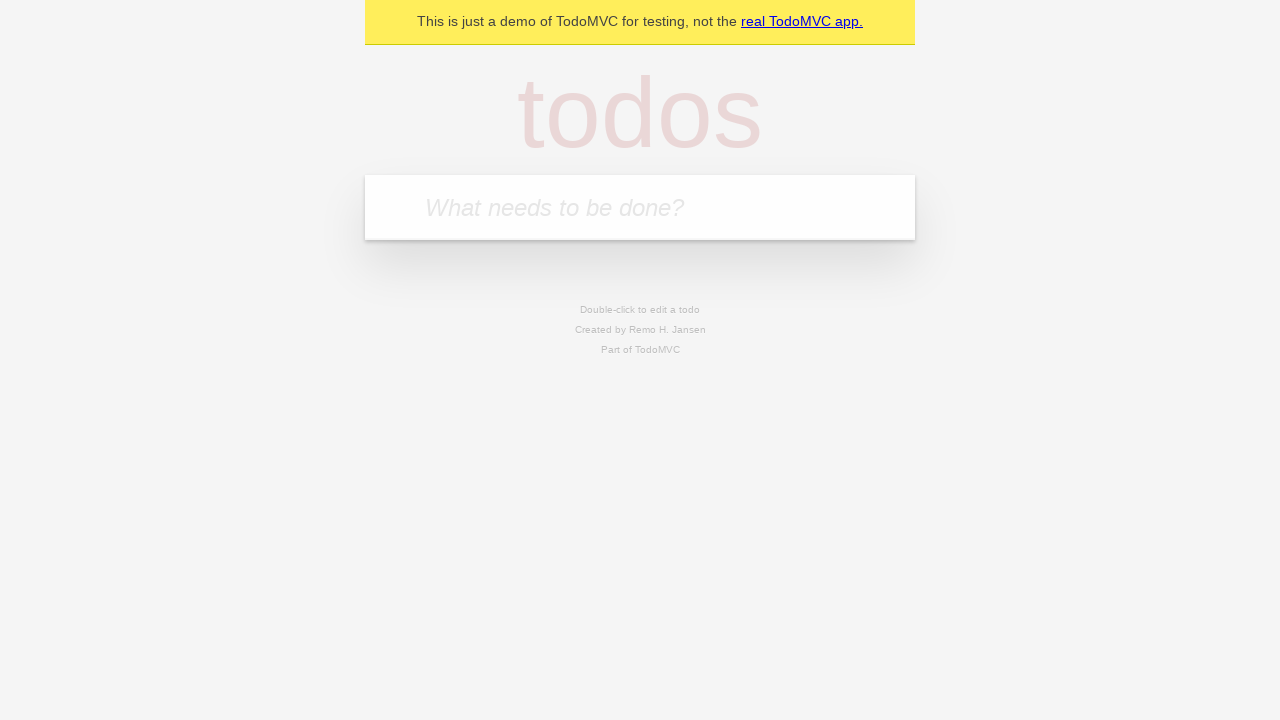

Filled new todo field with 'buy some cheese' on .new-todo
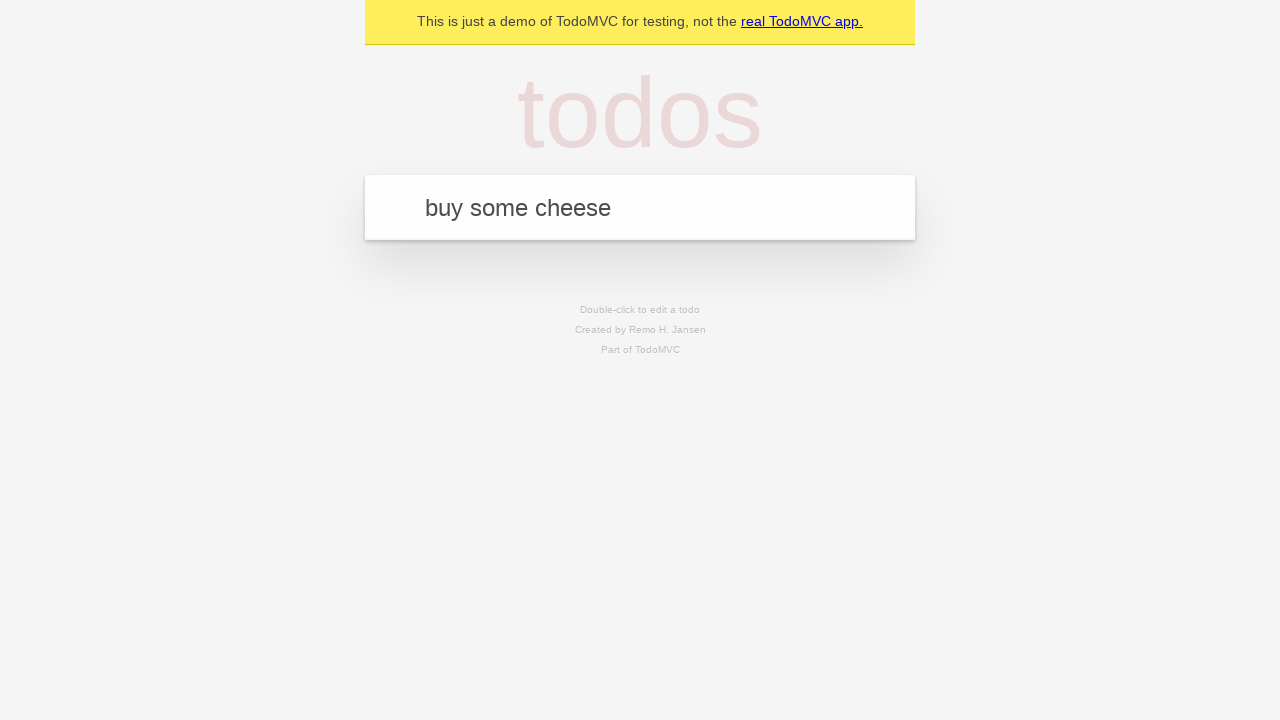

Pressed Enter to create first todo on .new-todo
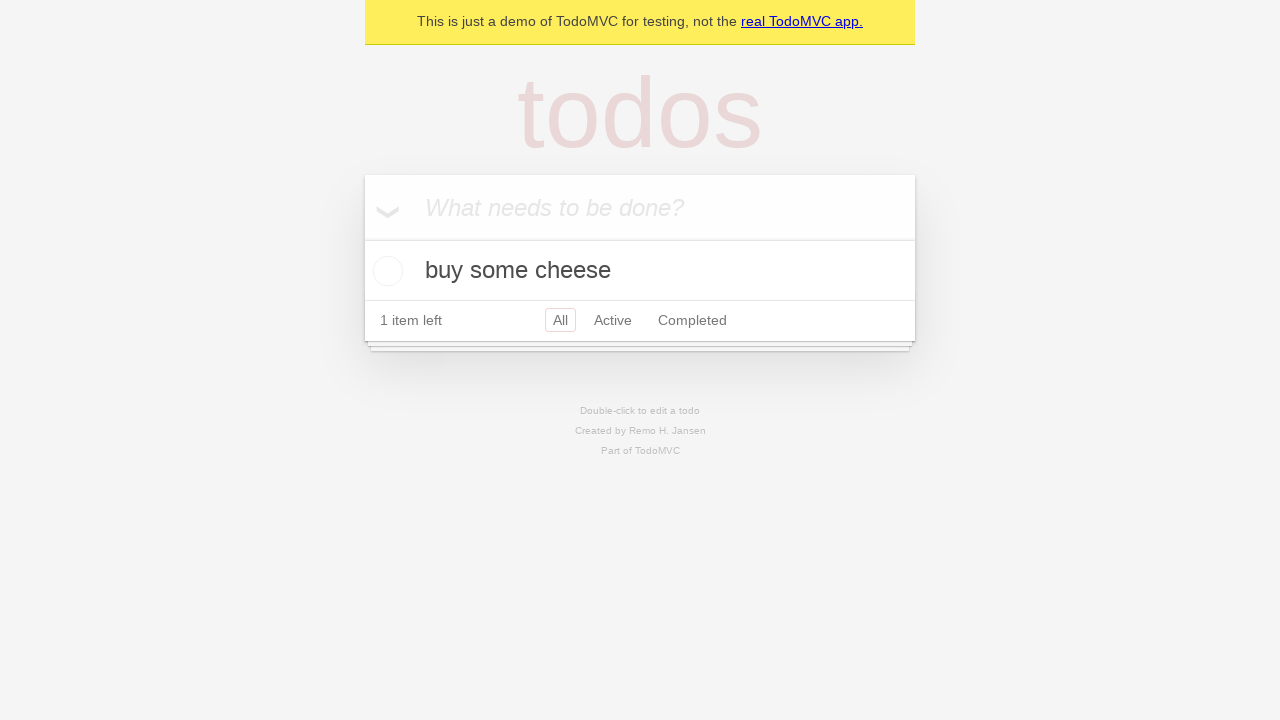

Filled new todo field with 'feed the cat' on .new-todo
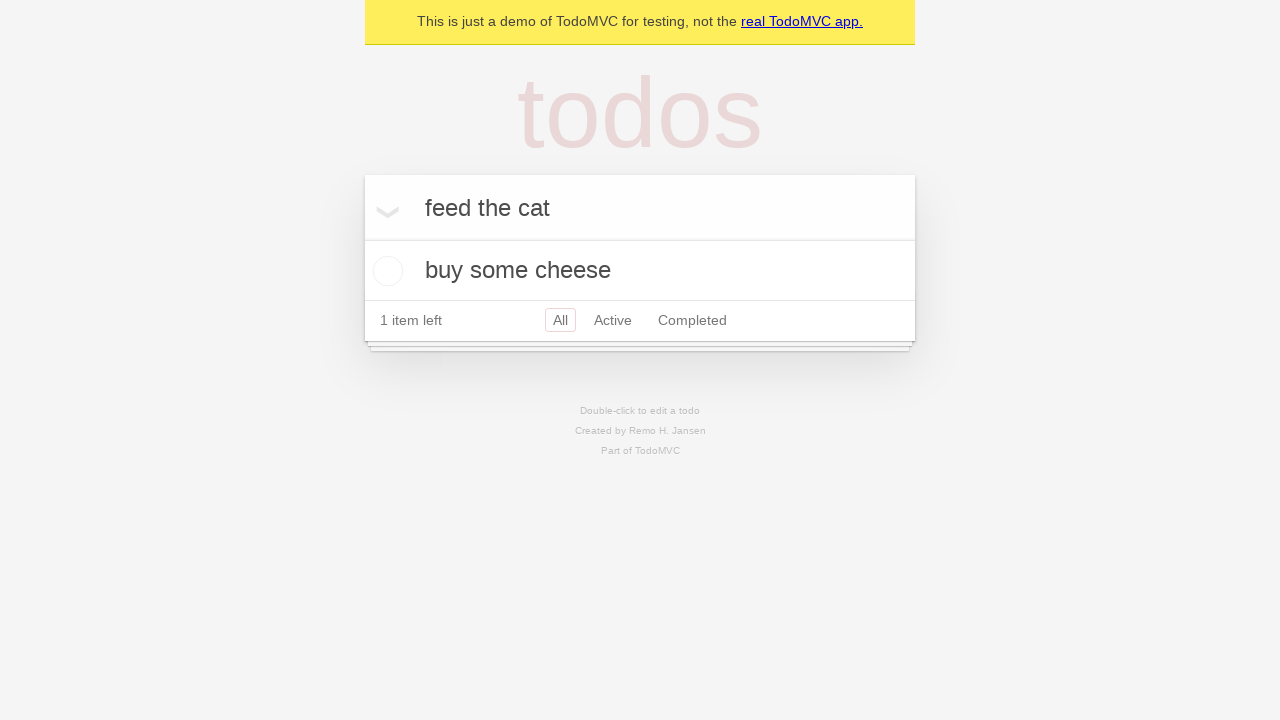

Pressed Enter to create second todo on .new-todo
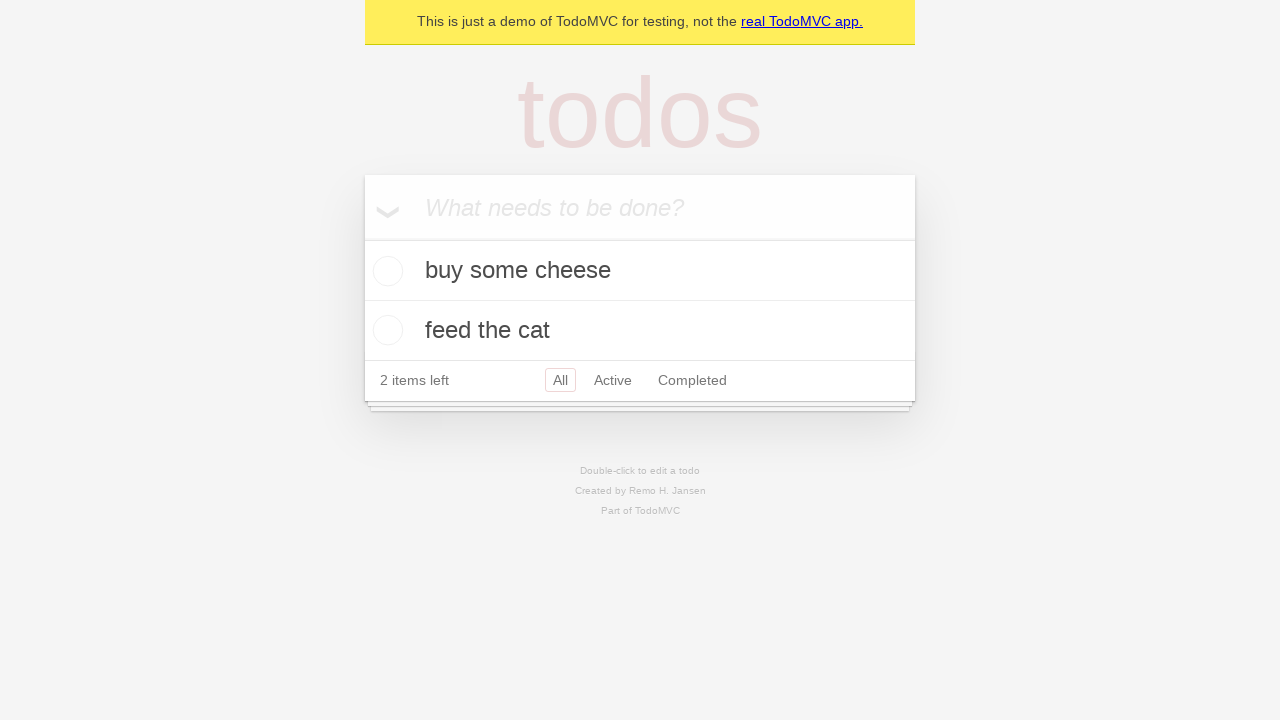

Filled new todo field with 'book a doctors appointment' on .new-todo
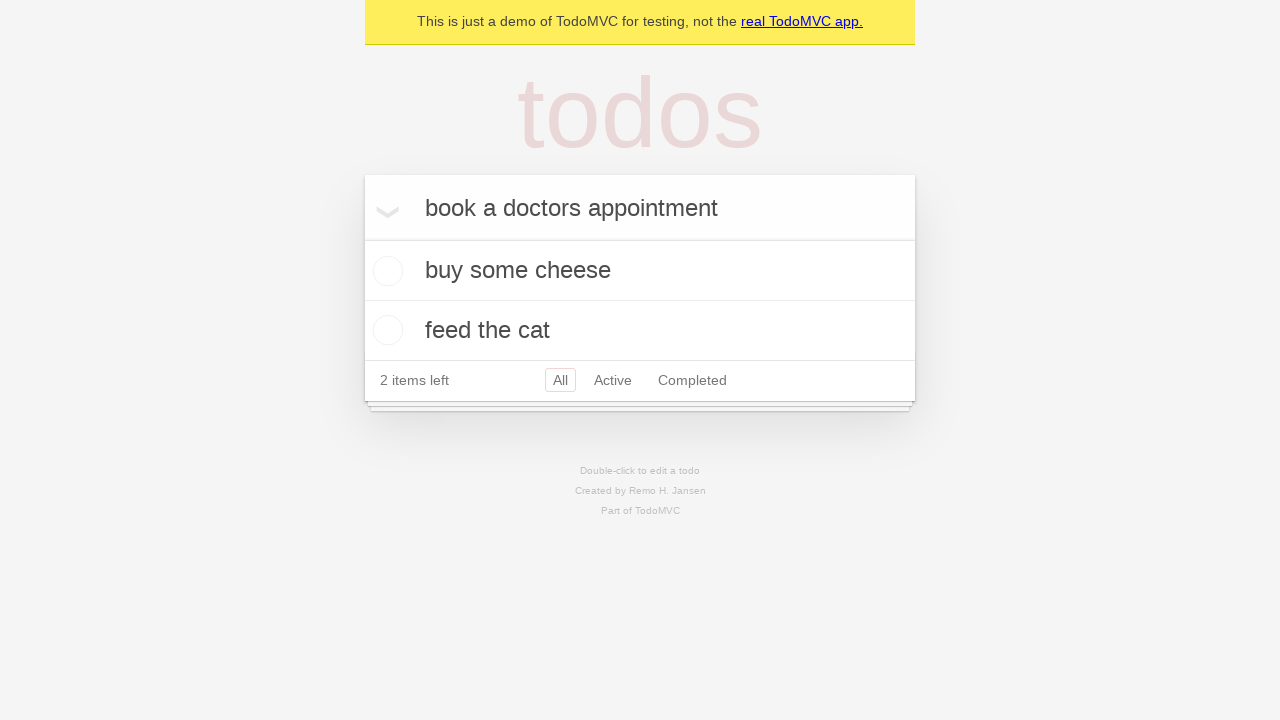

Pressed Enter to create third todo on .new-todo
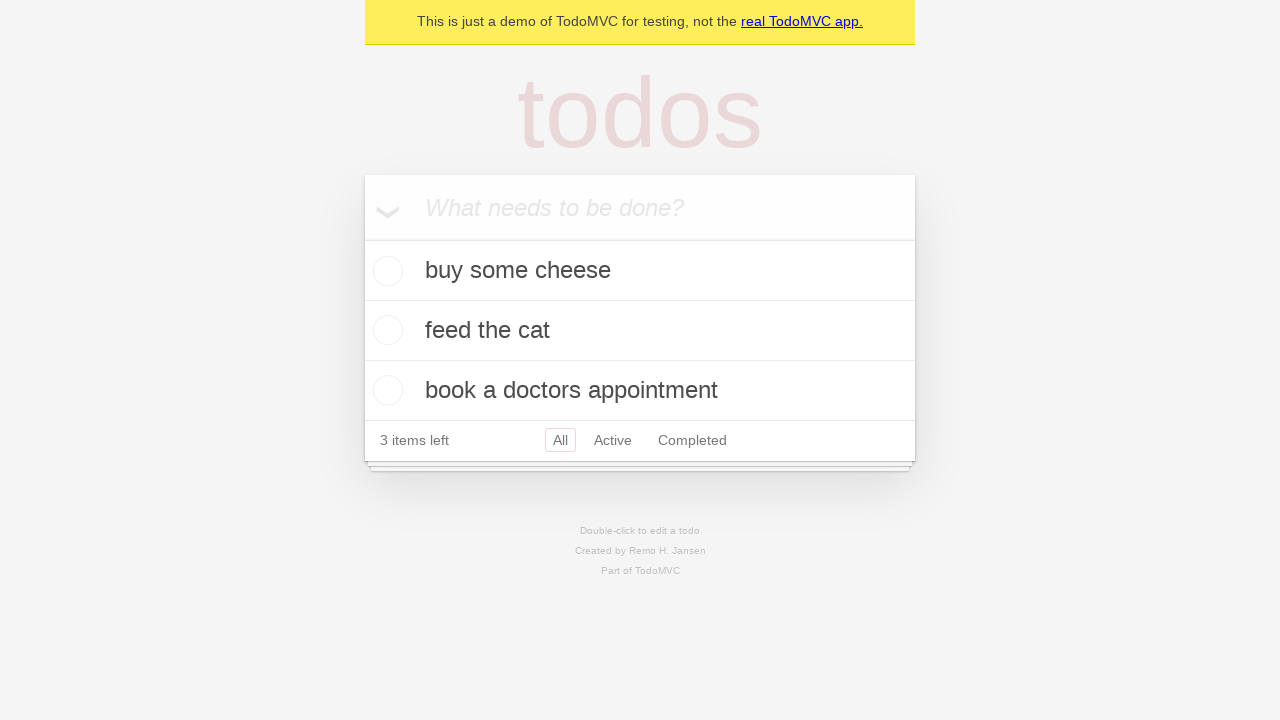

Checked the second todo item at (385, 330) on .todo-list li .toggle >> nth=1
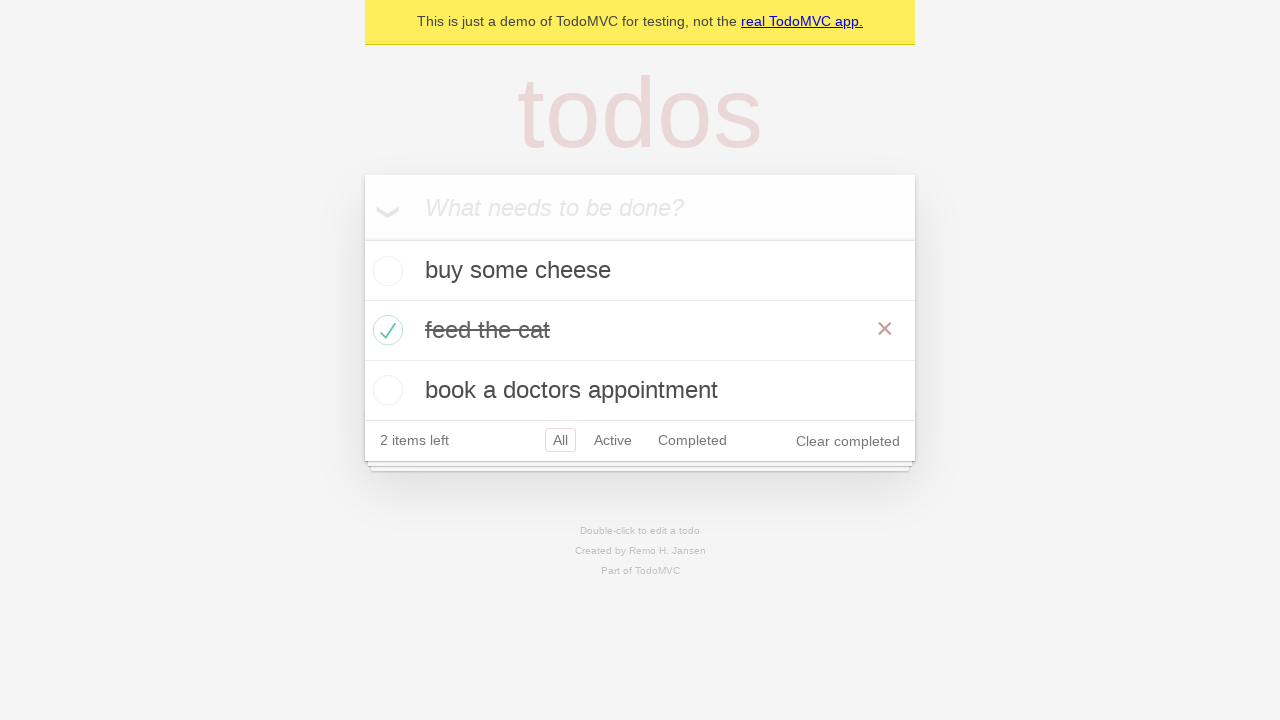

Clicked All filter at (560, 440) on .filters >> text=All
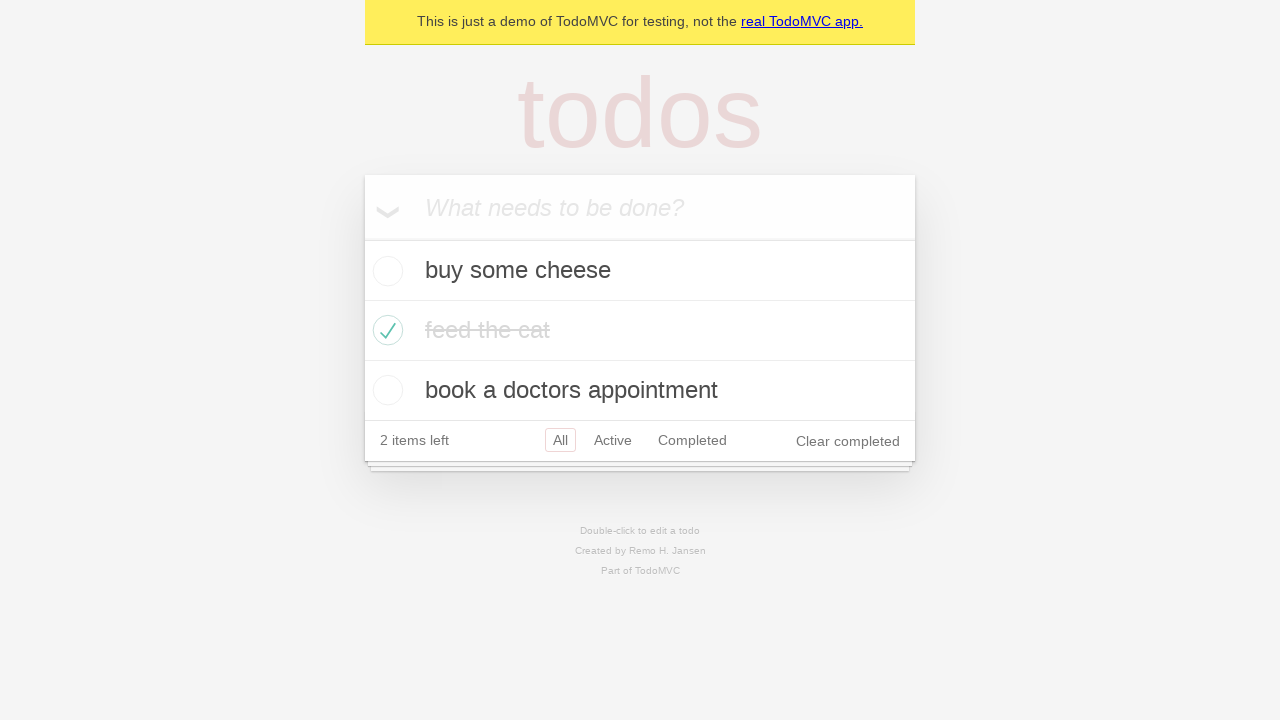

Clicked Active filter at (613, 440) on .filters >> text=Active
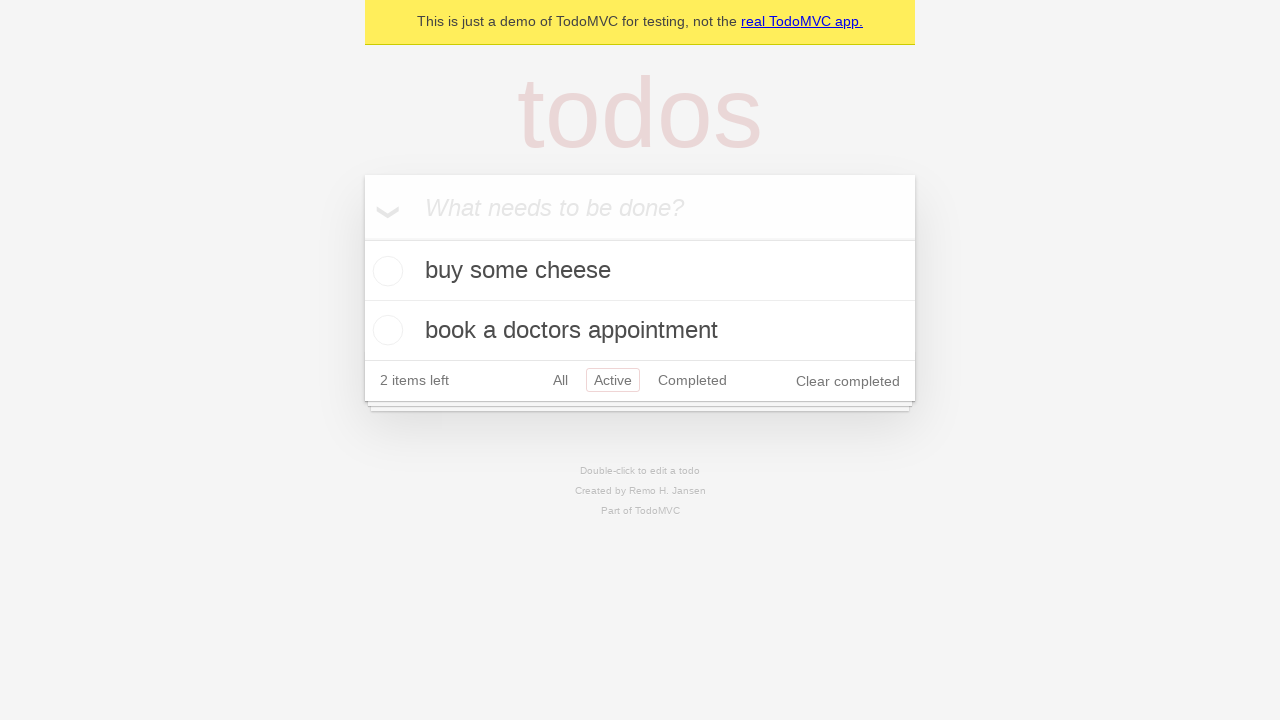

Clicked Completed filter at (692, 380) on .filters >> text=Completed
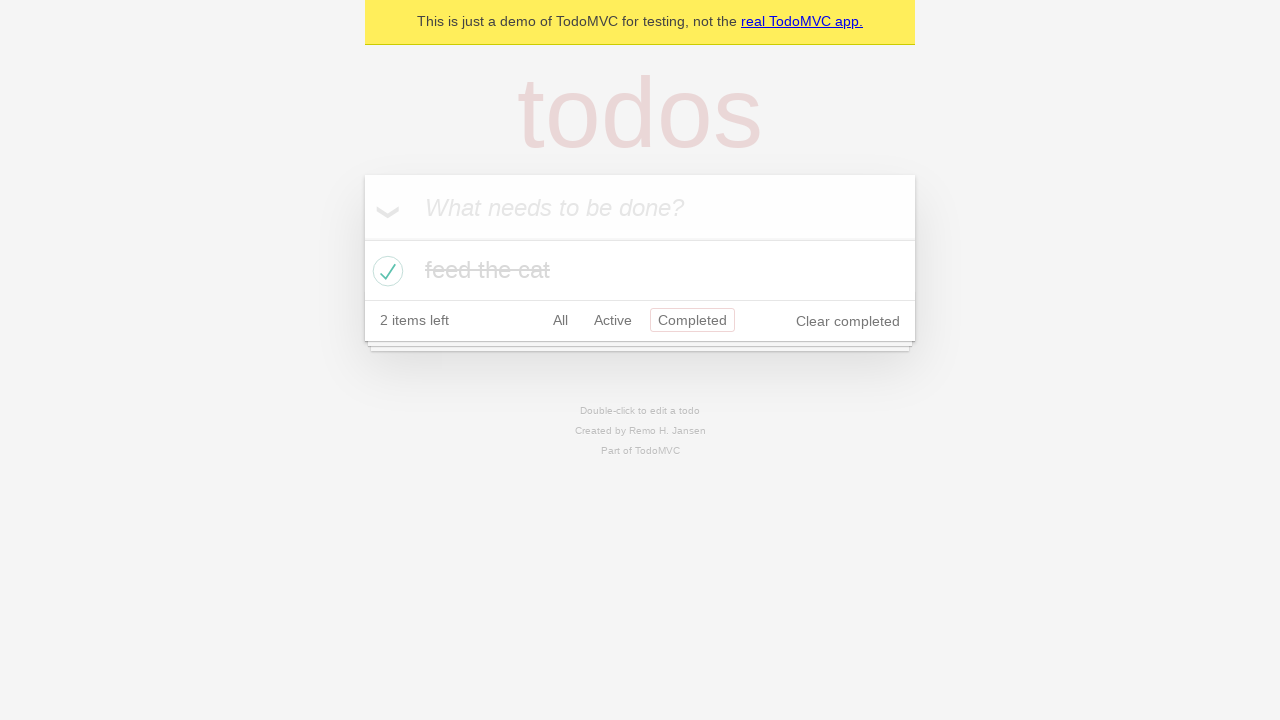

Navigated back from Completed filter
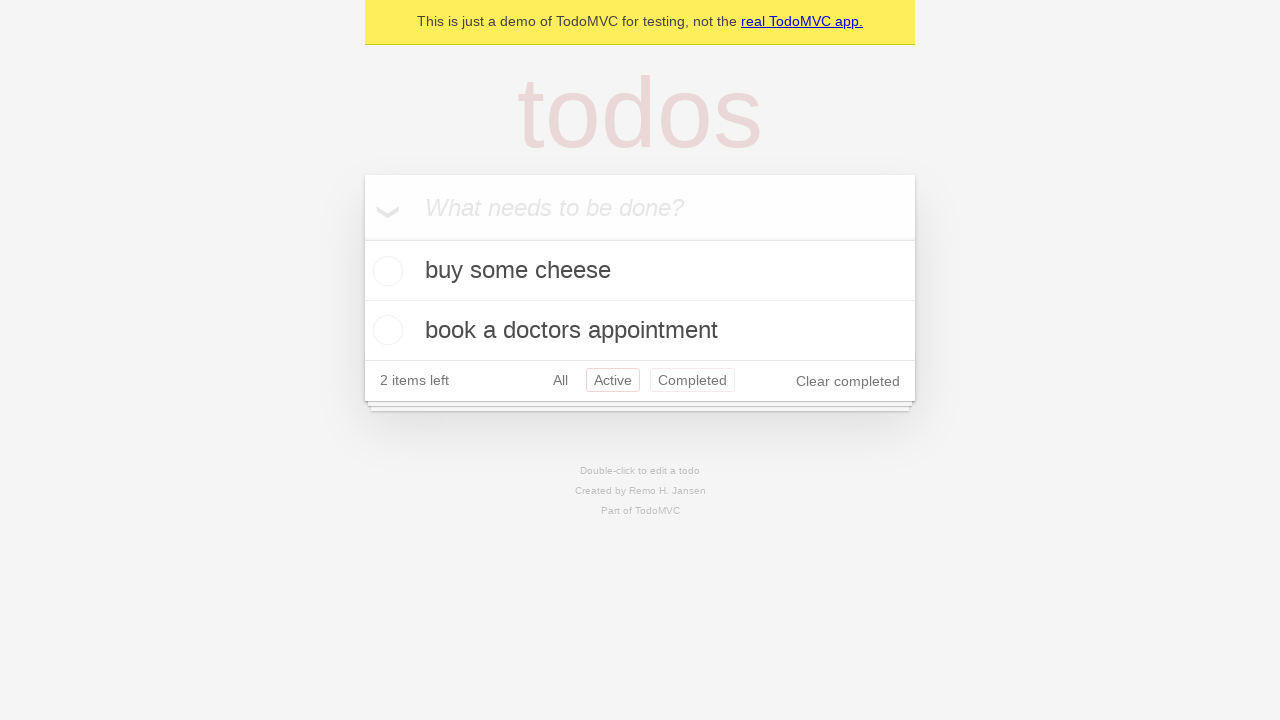

Navigated back from Active filter using browser back button
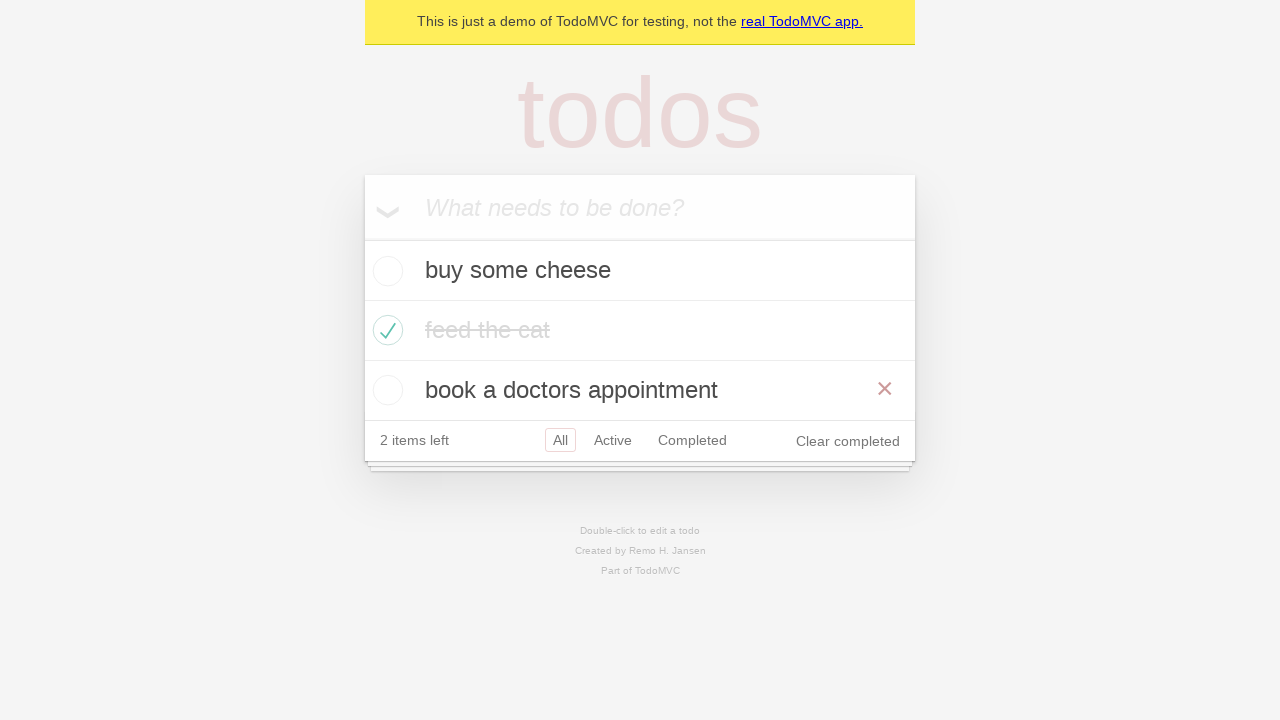

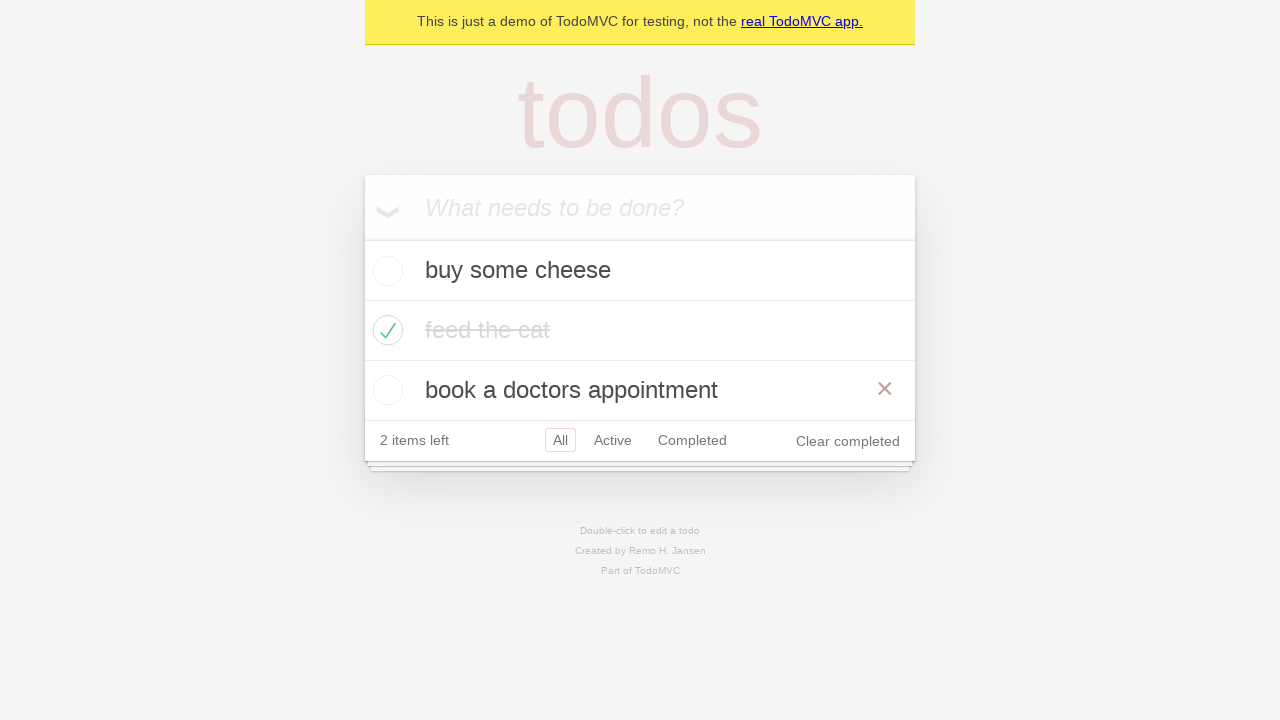